Navigates to Myer homepage, verifies the header is visible and page title is correct, then takes screenshots

Starting URL: https://www.myer.com.au

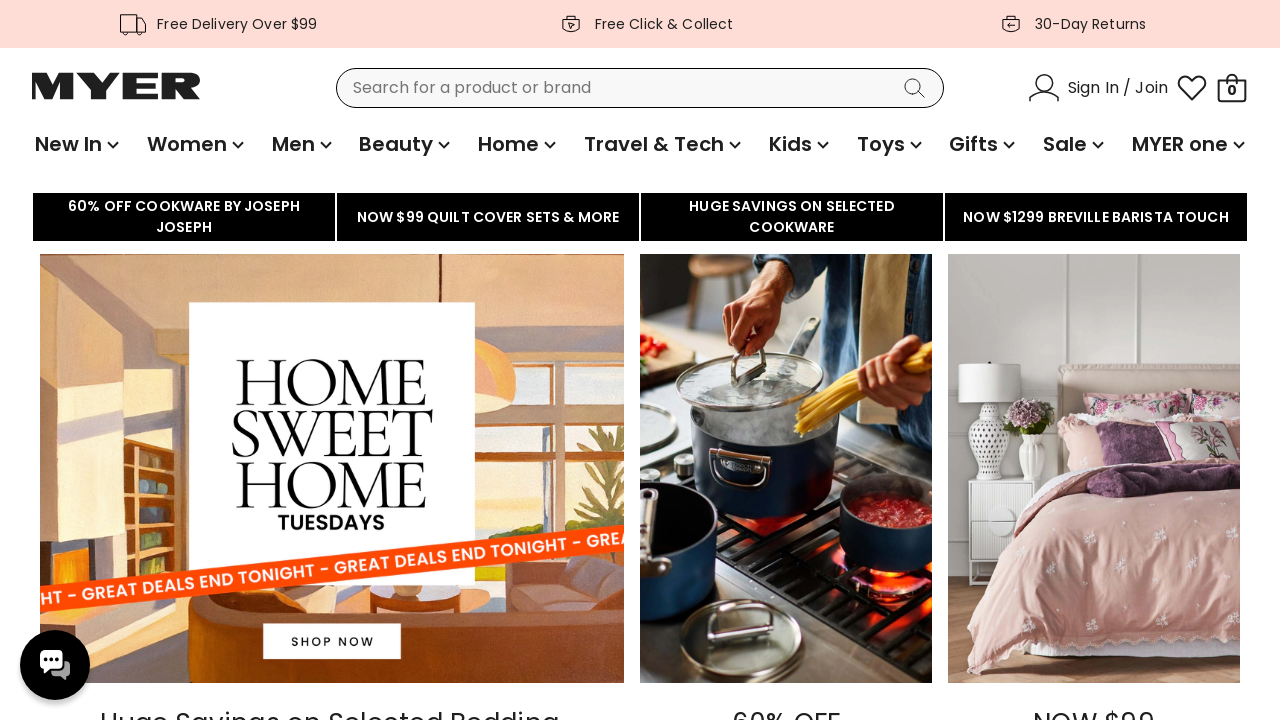

Navigated to Myer homepage
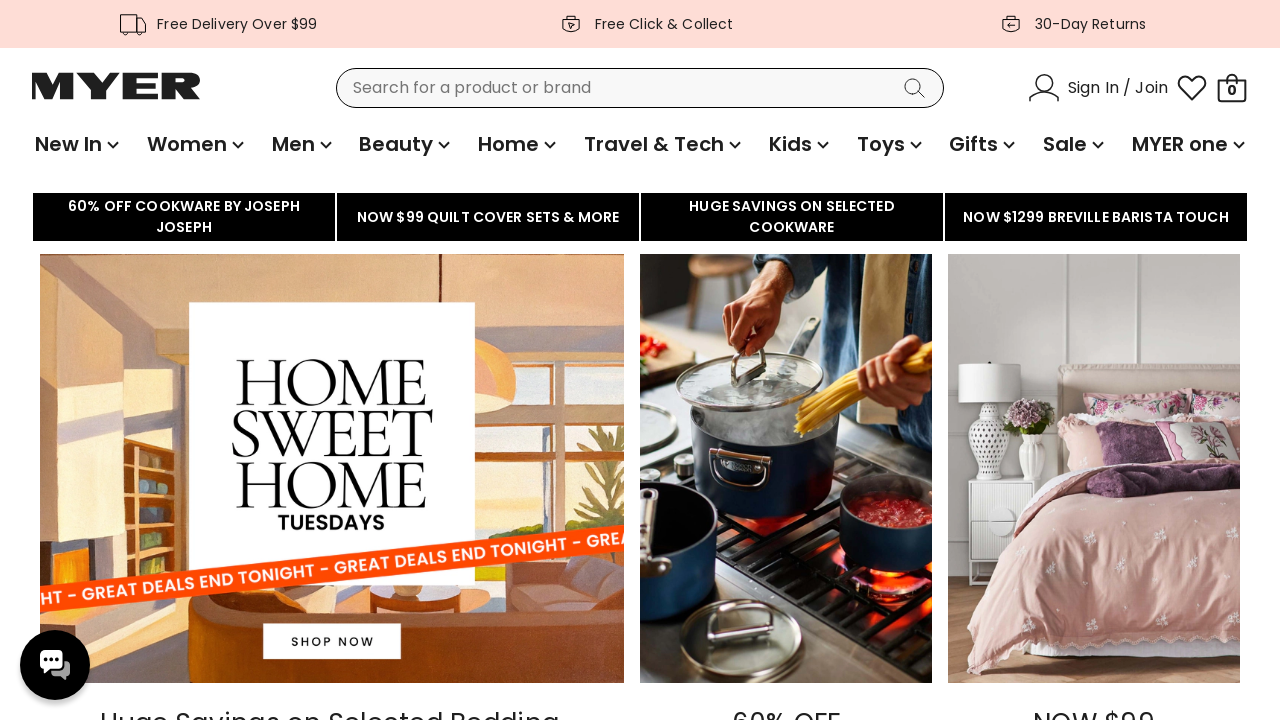

Header element became visible
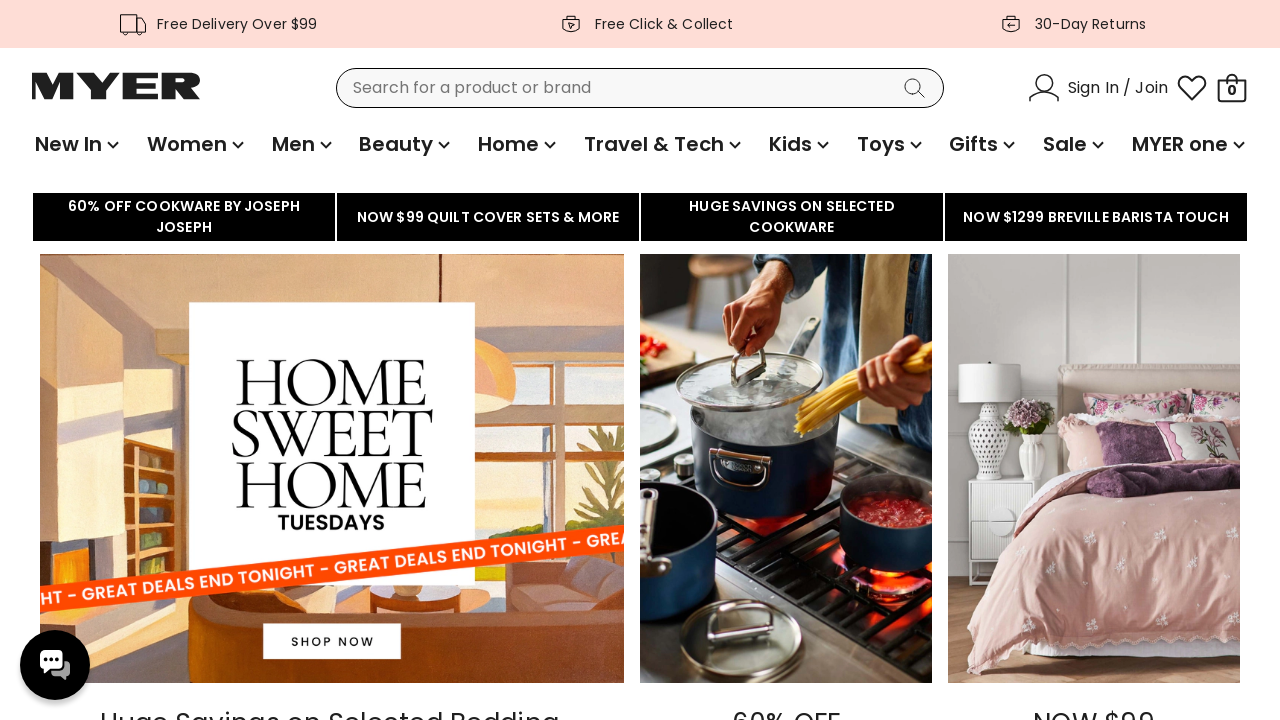

Retrieved page title: MYER | Shop Fashion, Beauty, Homewares, Gifting and More
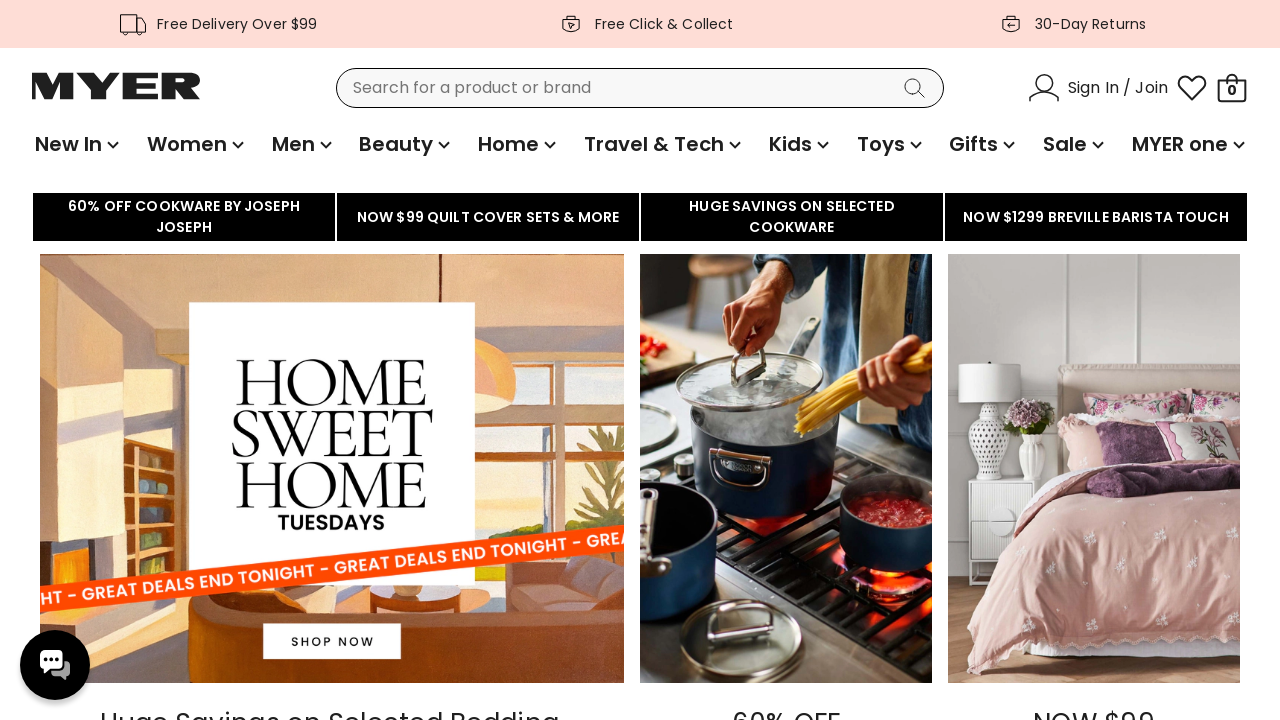

Asserted page title contains expected text (MYER, Shop, or Fashion)
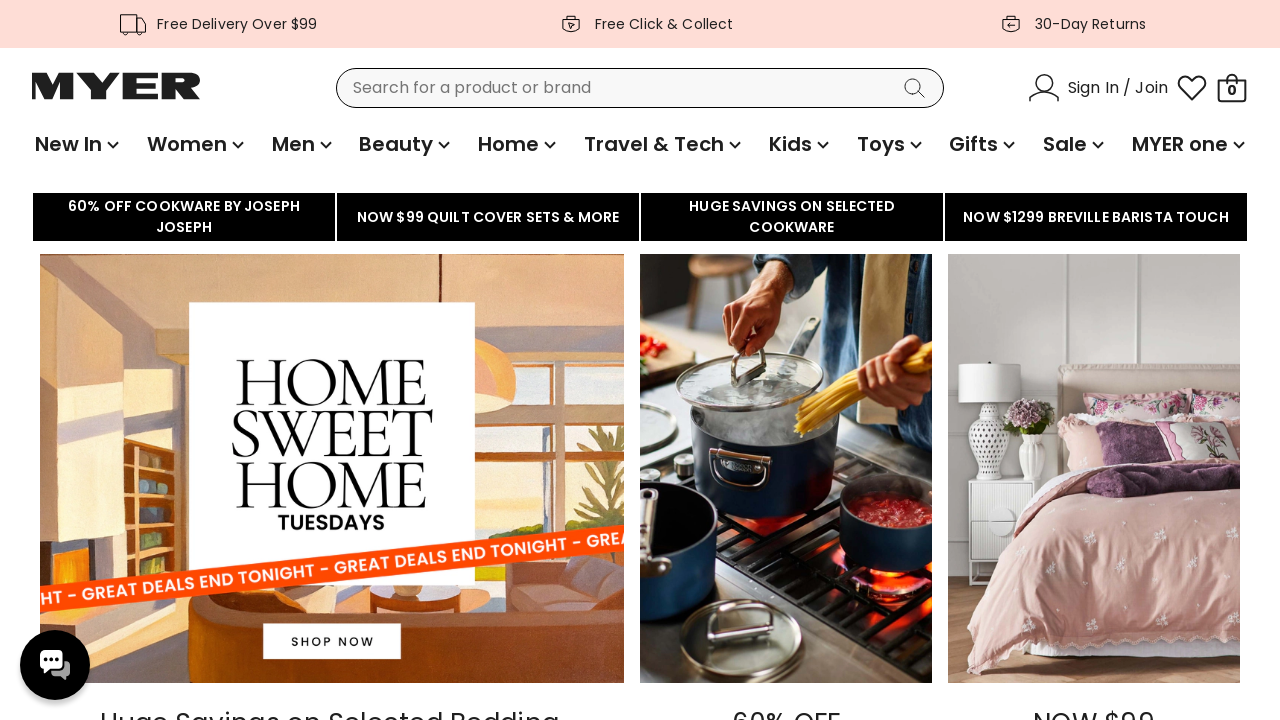

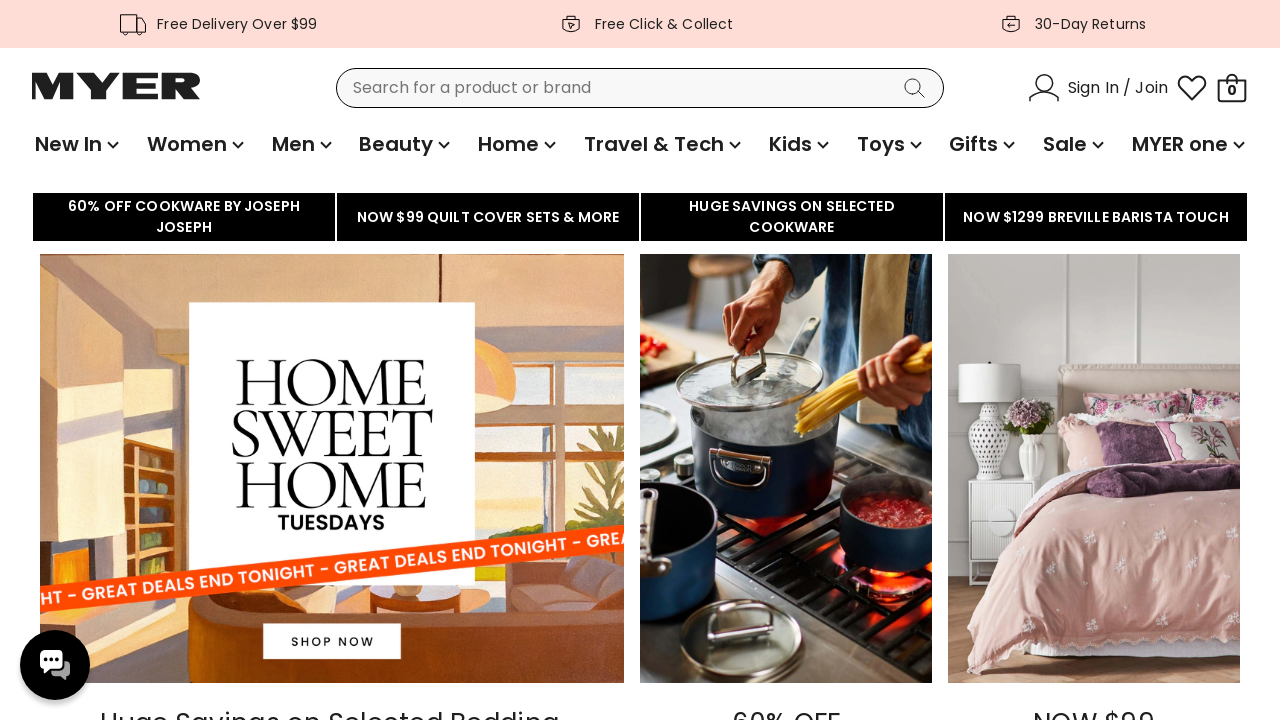